Tests checkbox functionality by clicking an agreement checkbox and verifying its state

Starting URL: https://letcode.in/radio

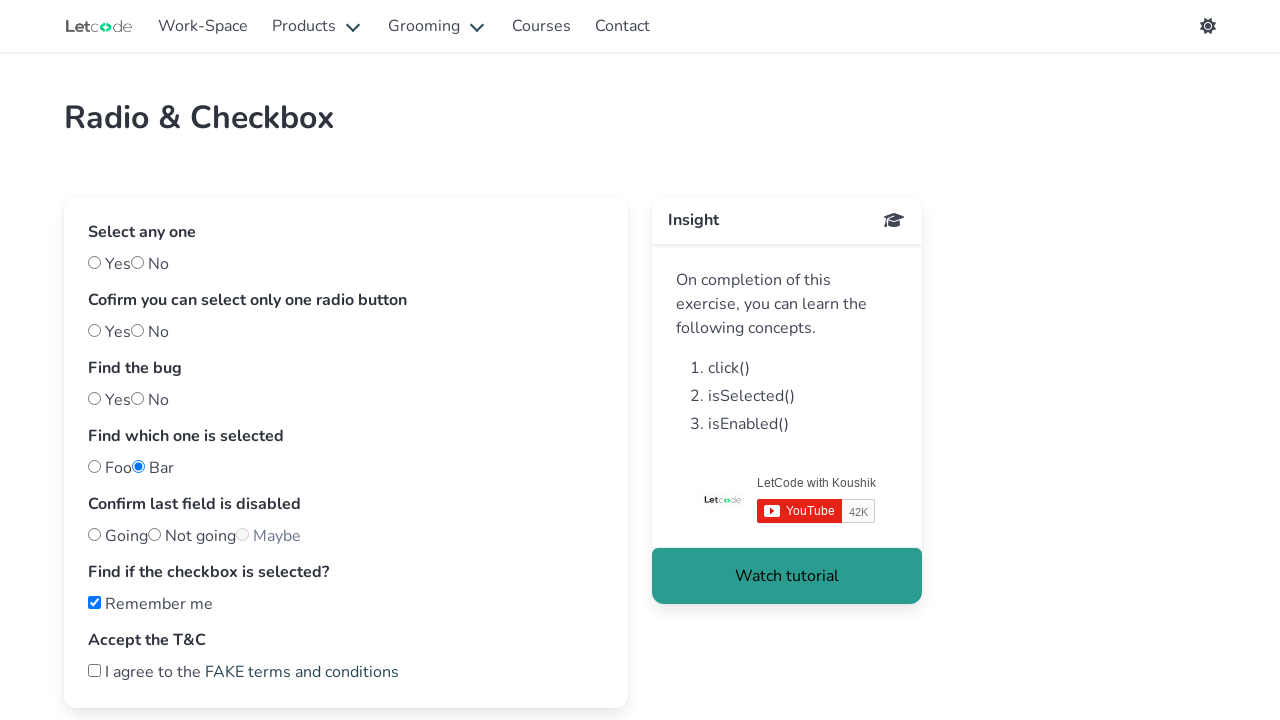

Clicked the agreement checkbox at (94, 670) on label:has-text('I agree to the') input
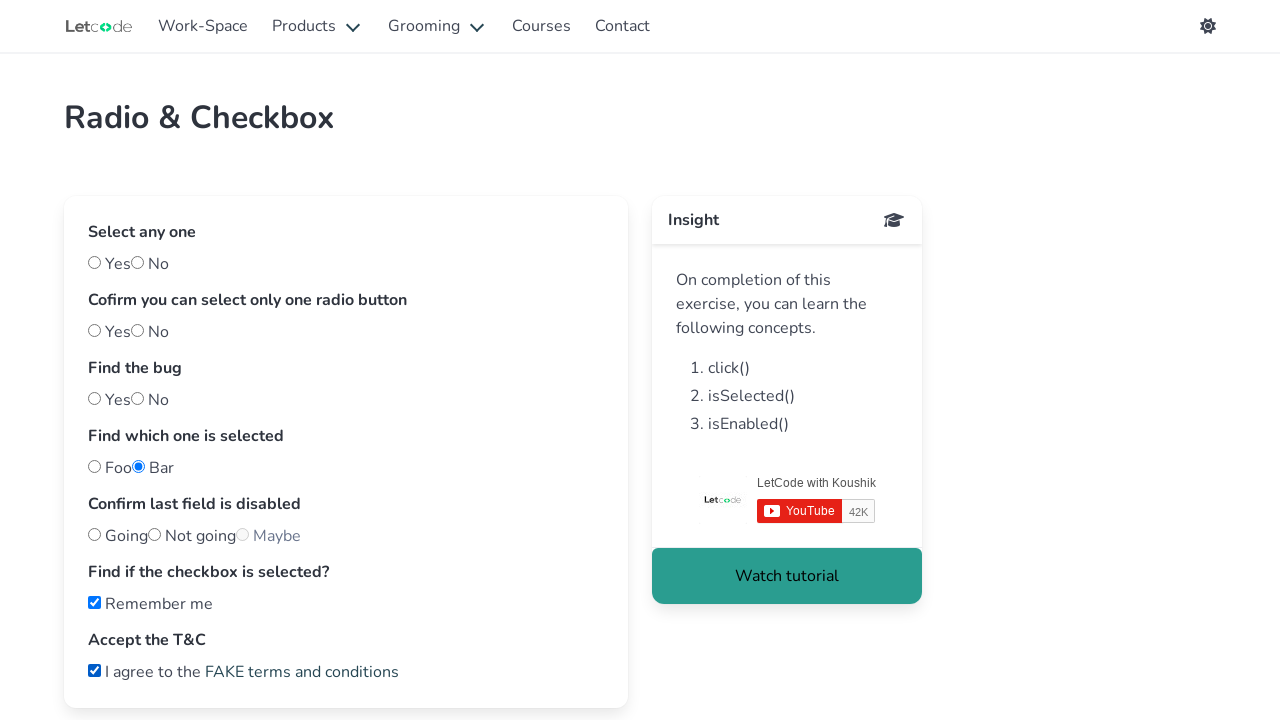

Retrieved checkbox text:  I agree to the FAKE terms and conditions
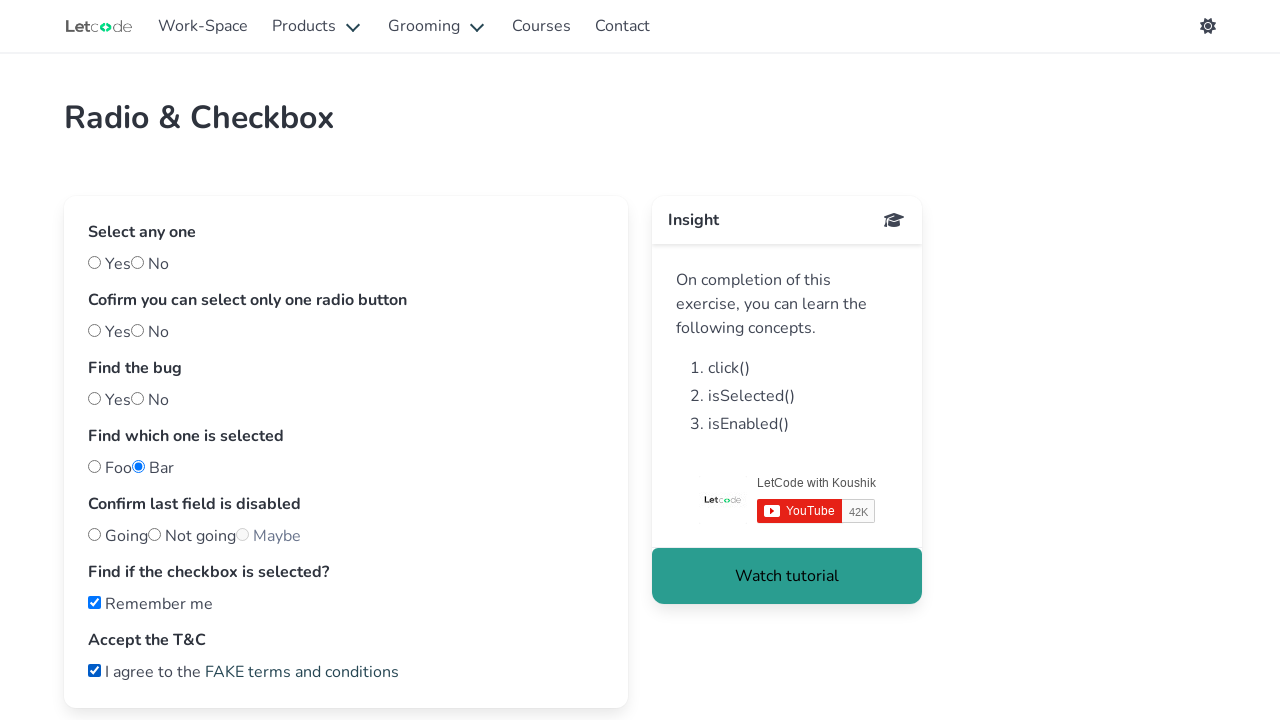

Verified that the agreement checkbox is checked
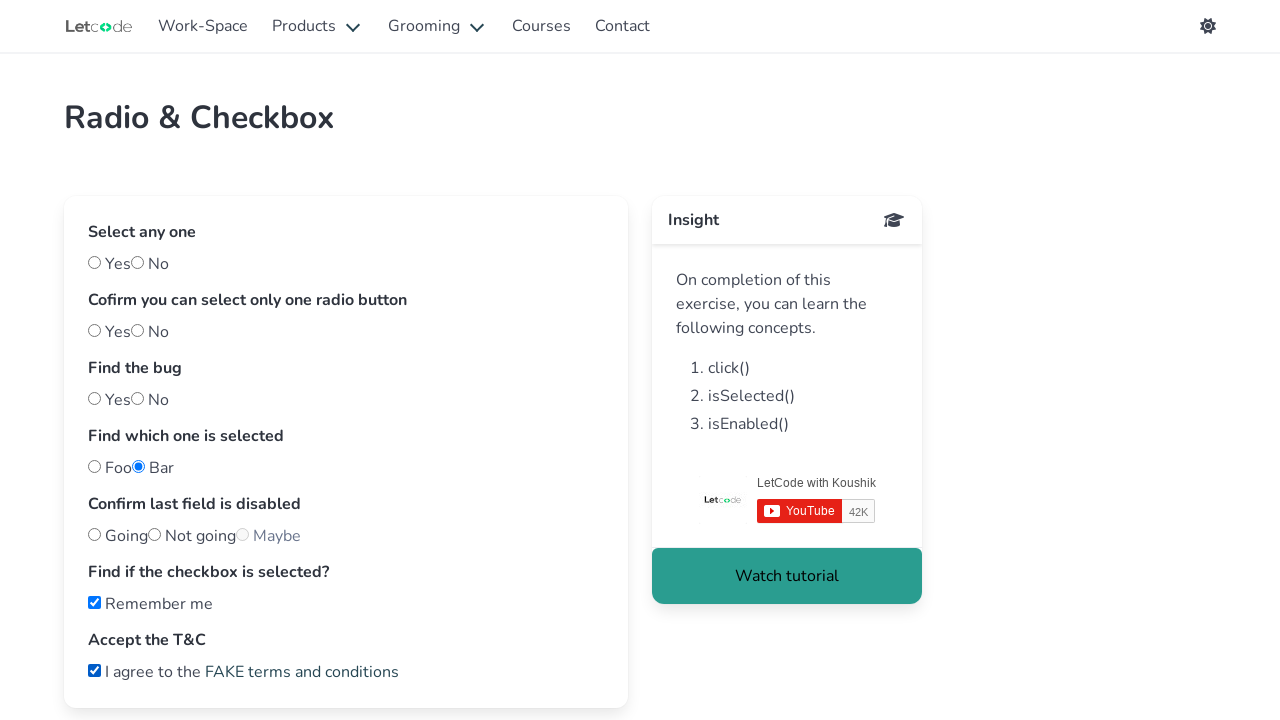

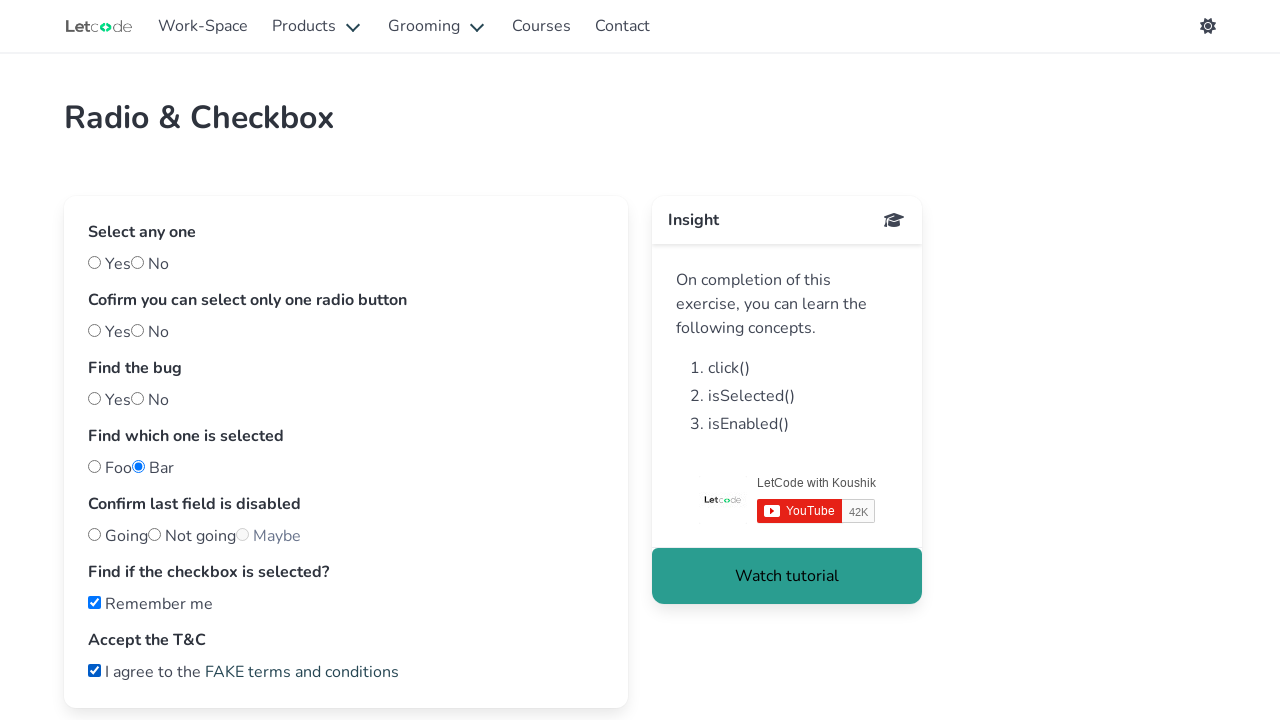